Tests navigating to the Live streams tab on a YouTube channel page

Starting URL: https://www.youtube.com/@NoCATNoLiFE/

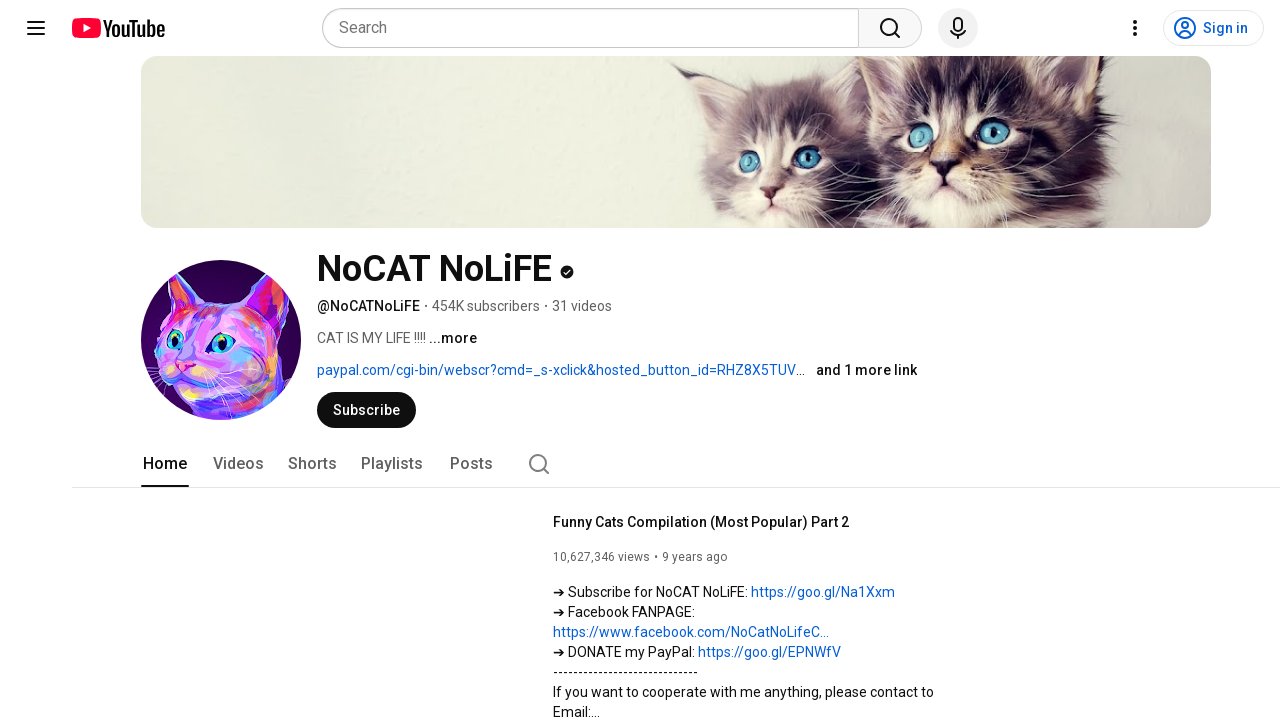

Clicked on Live streams tab at (312, 464) on yt-tab-shape:nth-child(3)
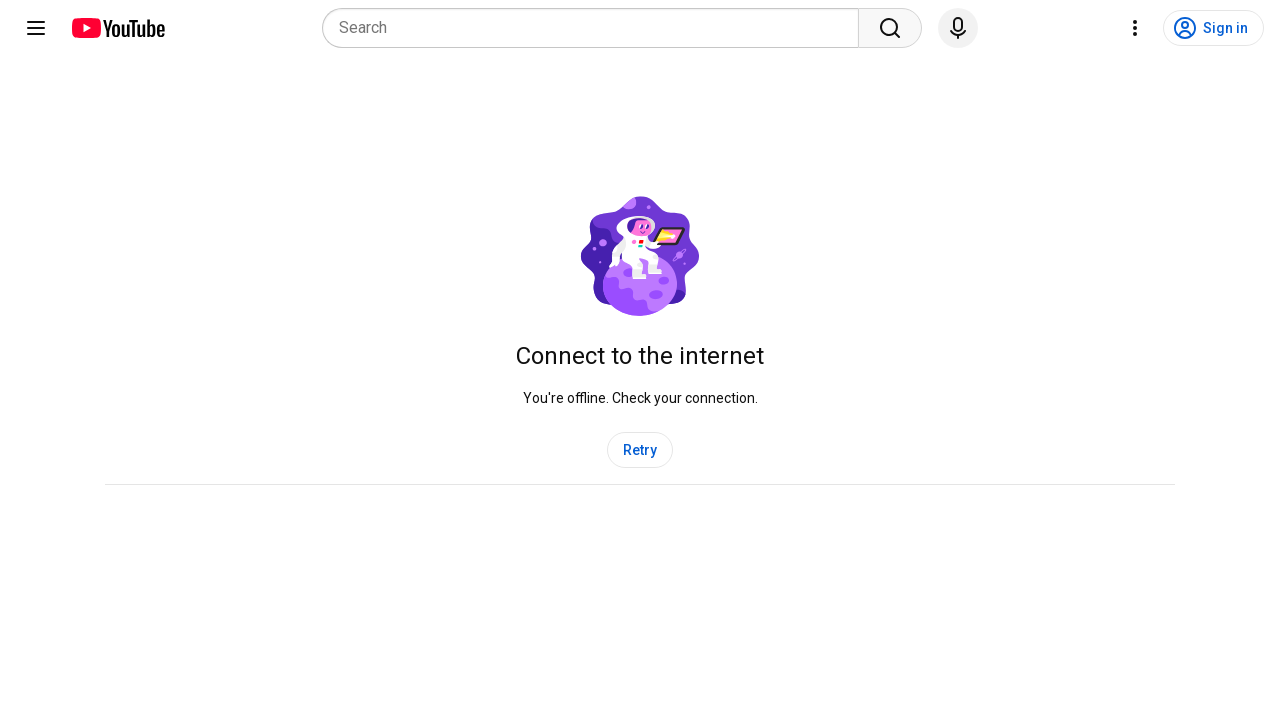

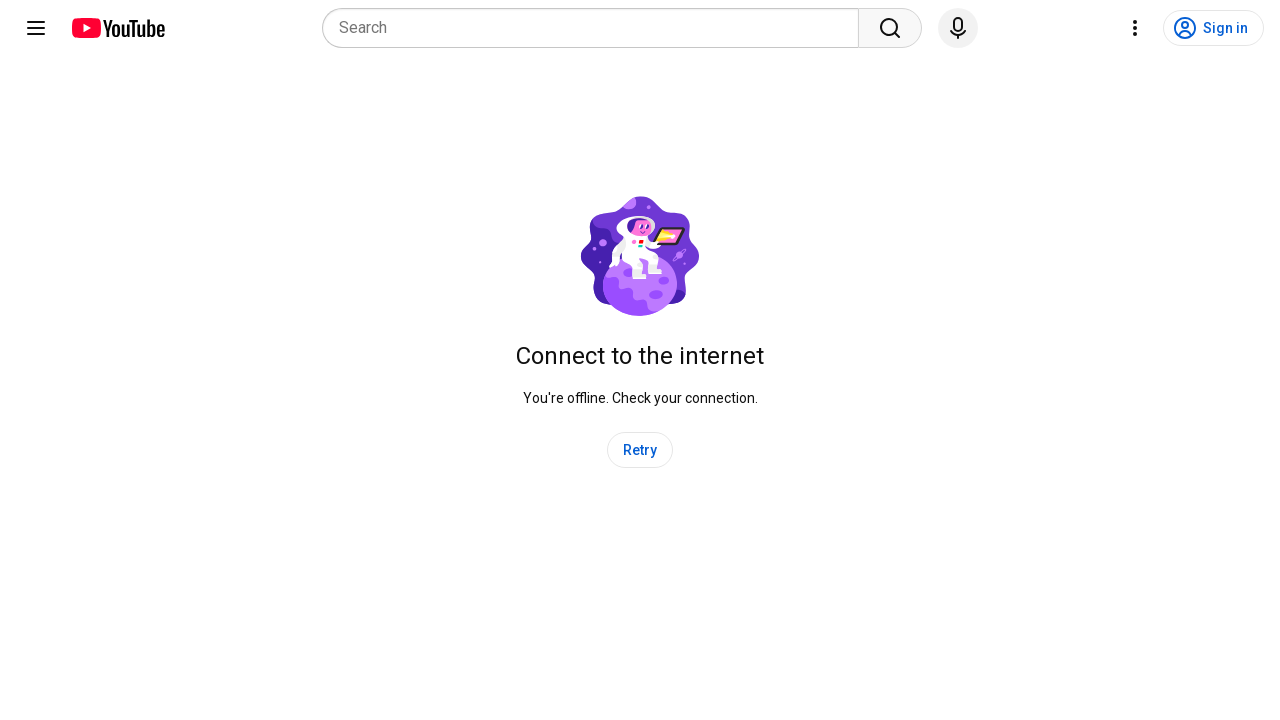